Navigates to a CodeChef user profile page, waits for the profile to load, and clicks through pagination on the recent activity section to verify navigation works.

Starting URL: https://www.codechef.com/users/cc2k22

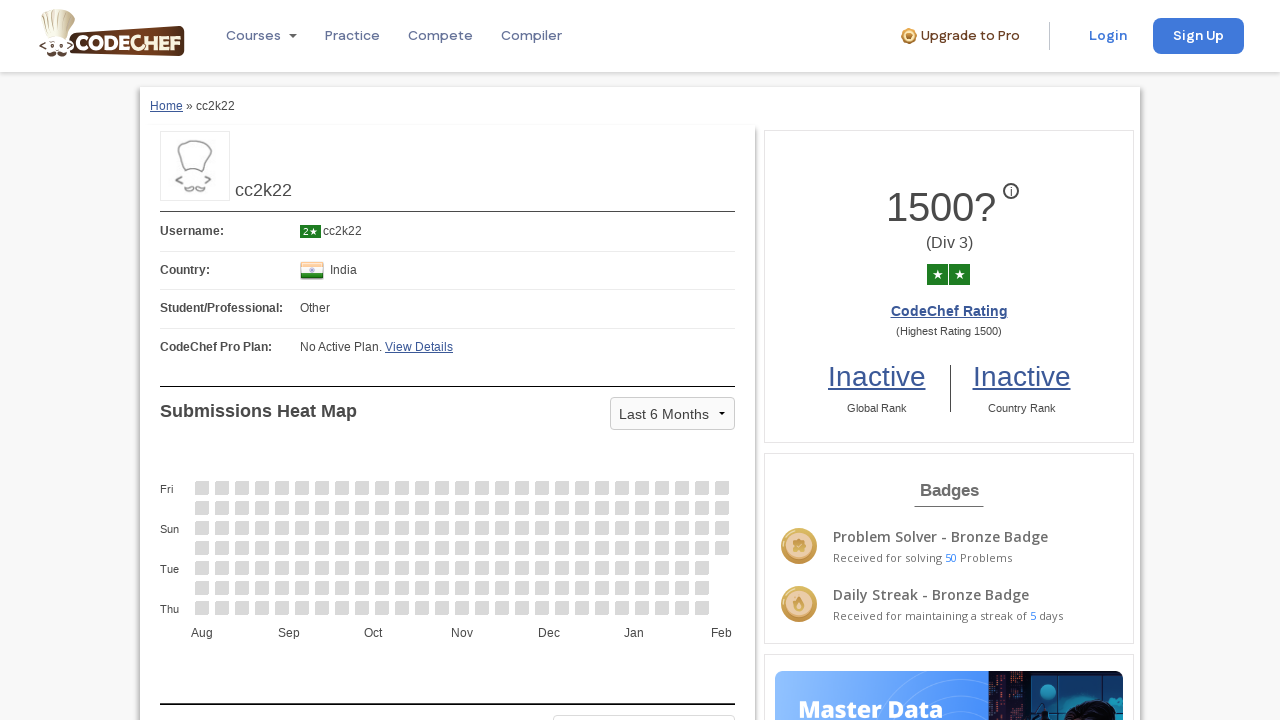

User profile container loaded
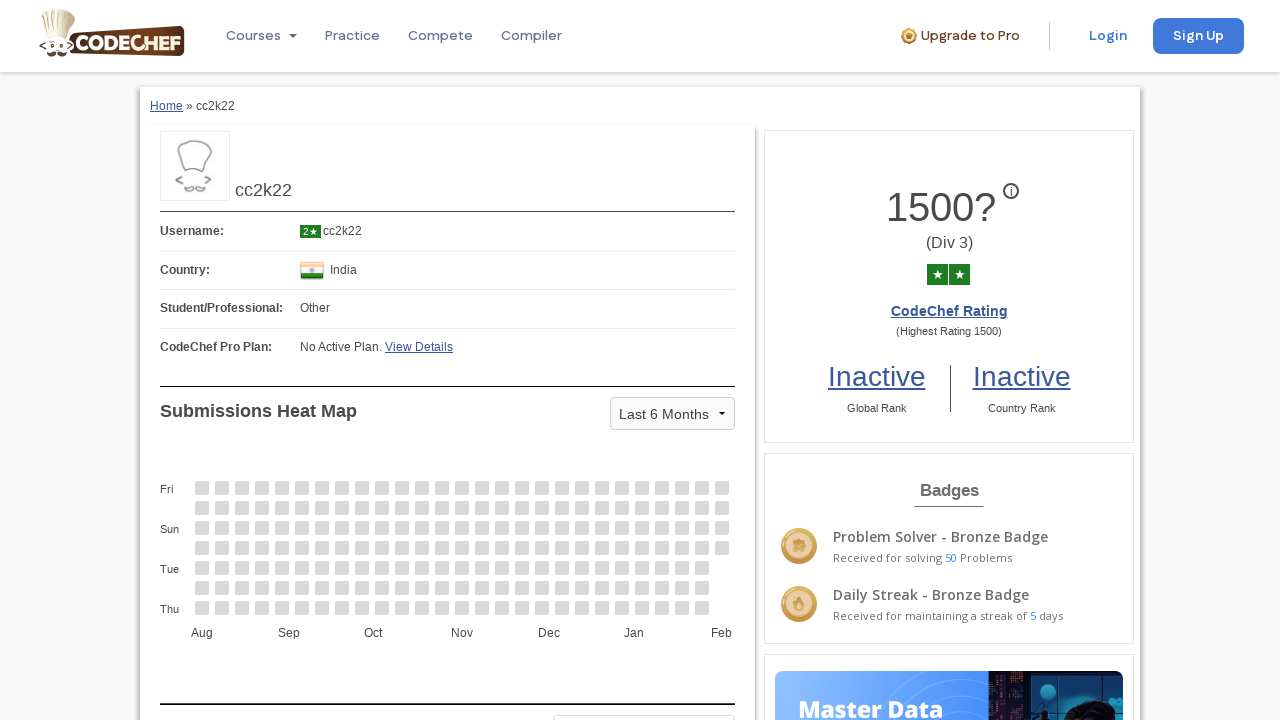

Rating number element became visible
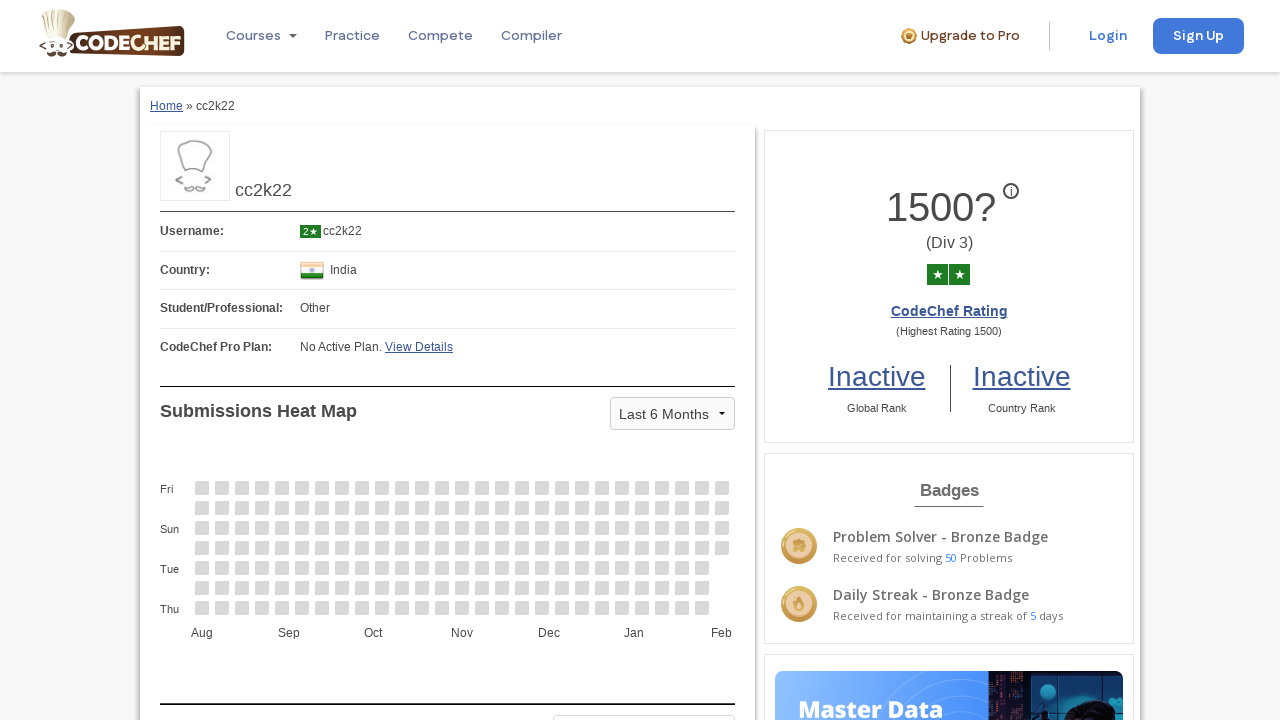

Badges section loaded
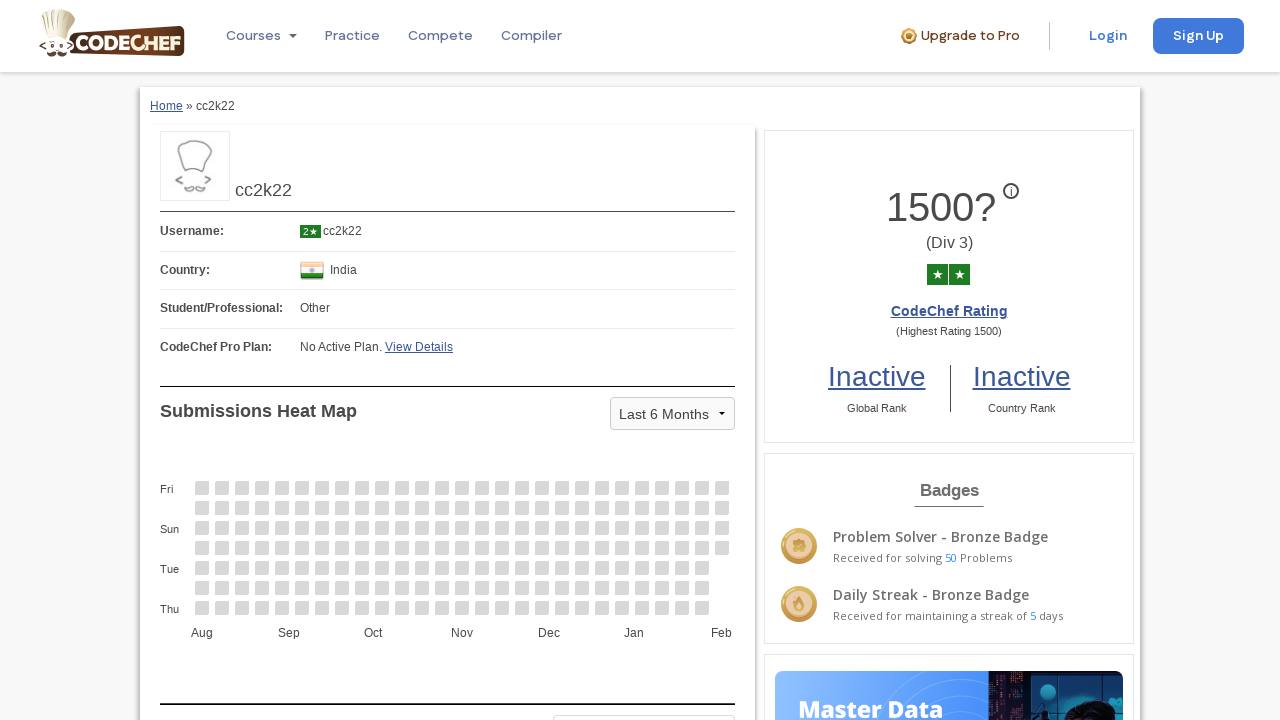

Recent problems table loaded
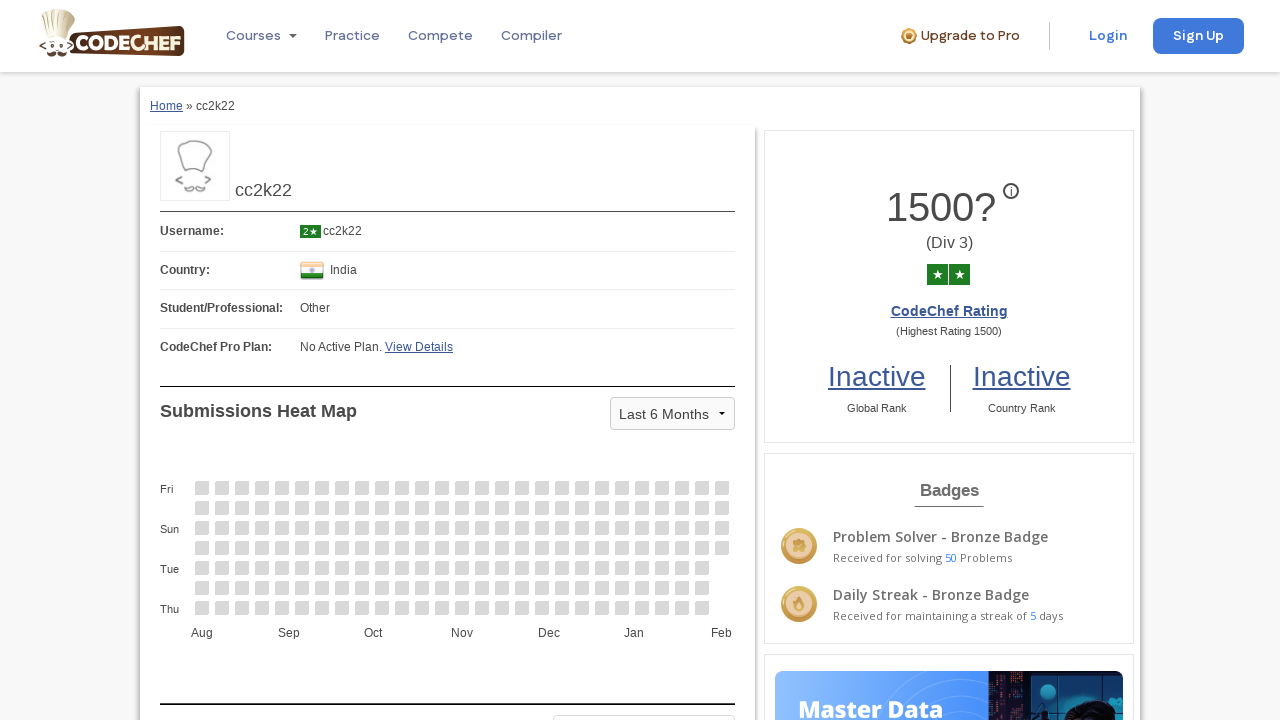

Clicked Next button to load next page of recent activity at (1077, 360) on a[onclick*="onload_getpage_recent_activity_user('next');"]
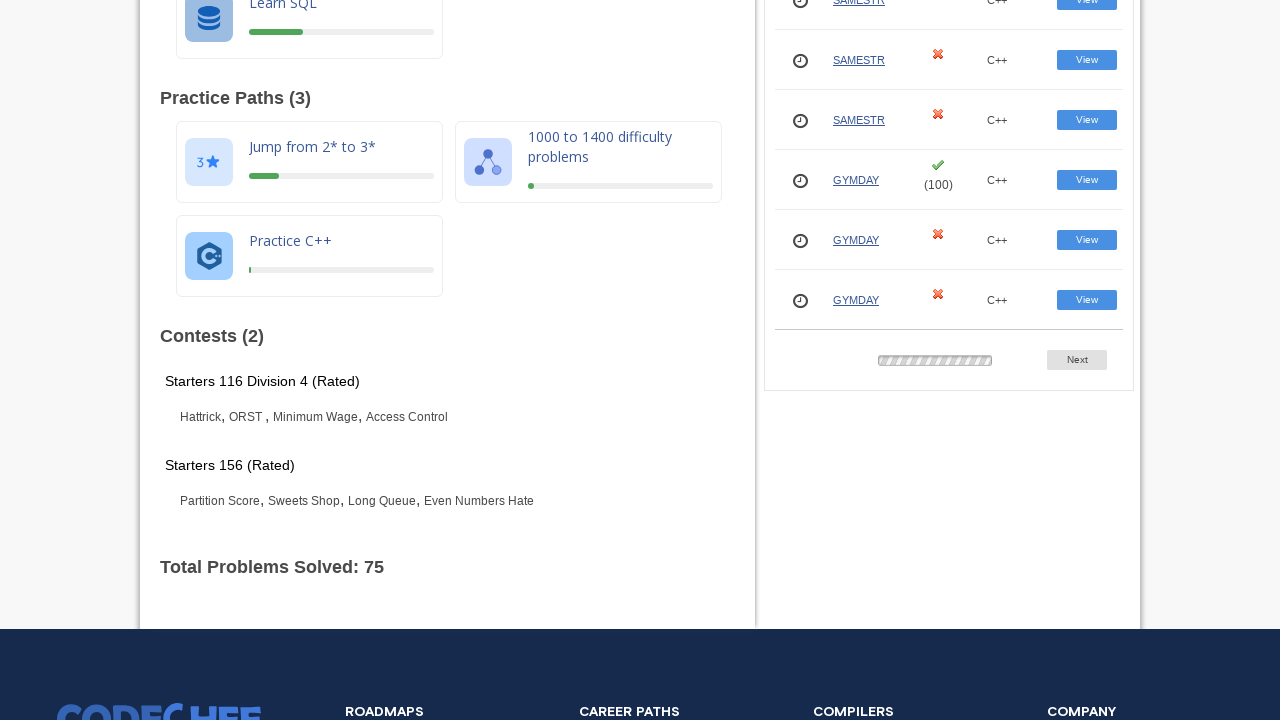

Waited for page content to update after pagination
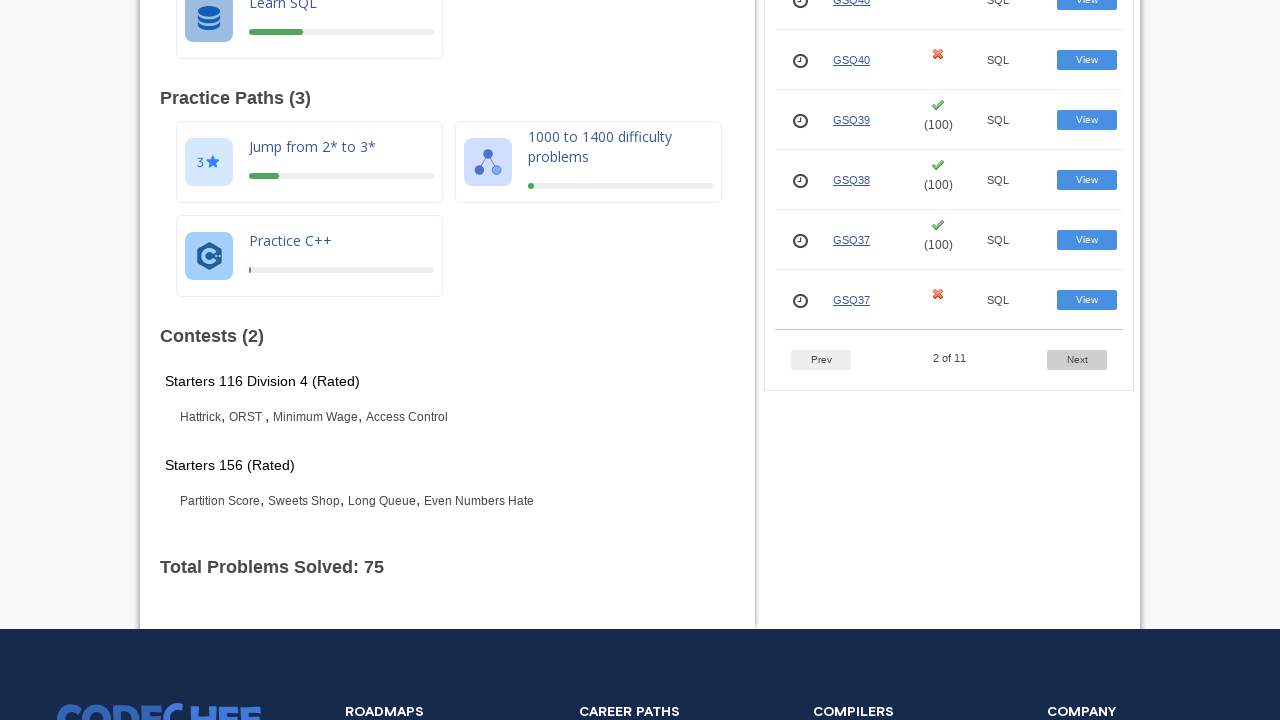

Recent problems table reloaded after pagination
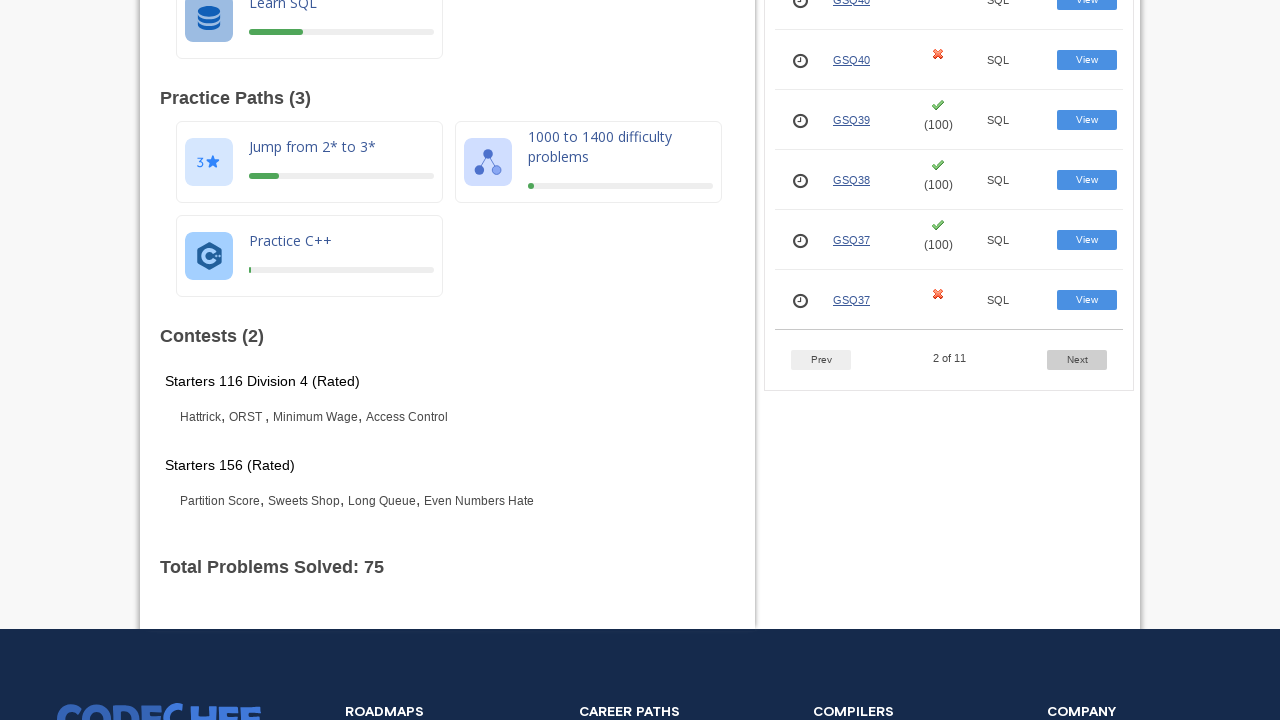

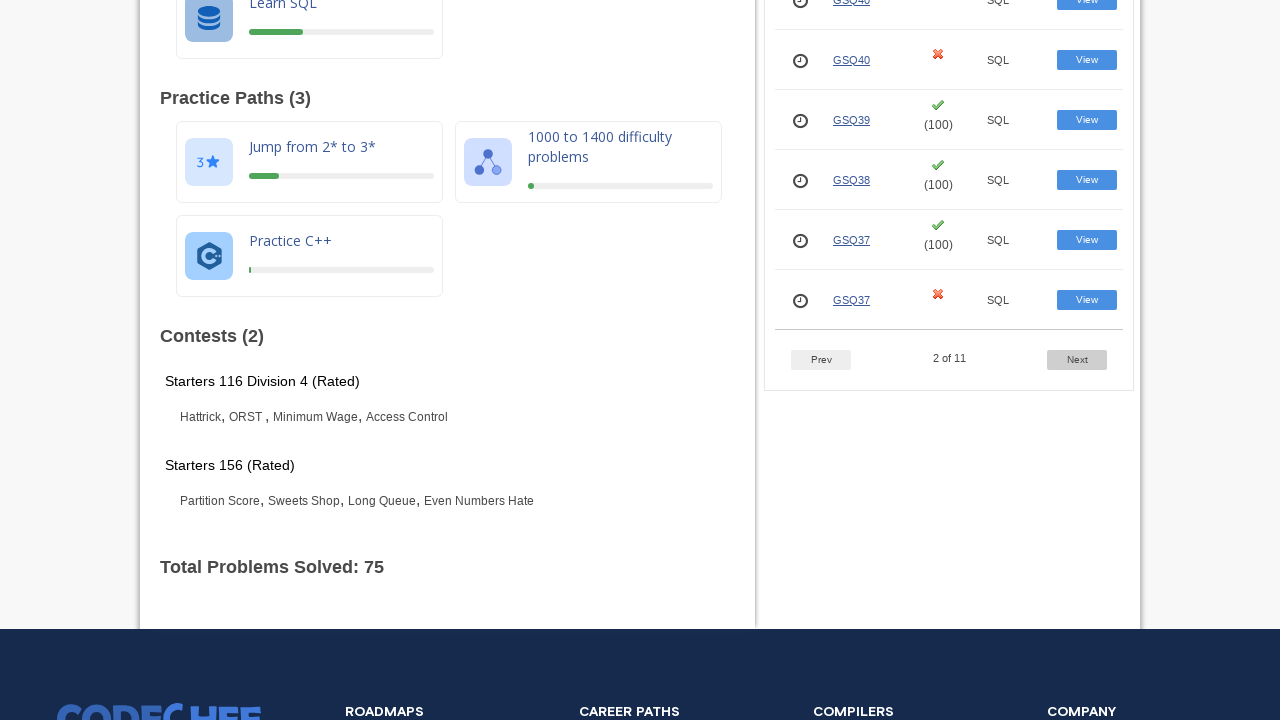